Tests JavaScript alert functionality by clicking a button that triggers an alert dialog and handling the alert

Starting URL: http://www.tizag.com/javascriptT/javascriptalert.php

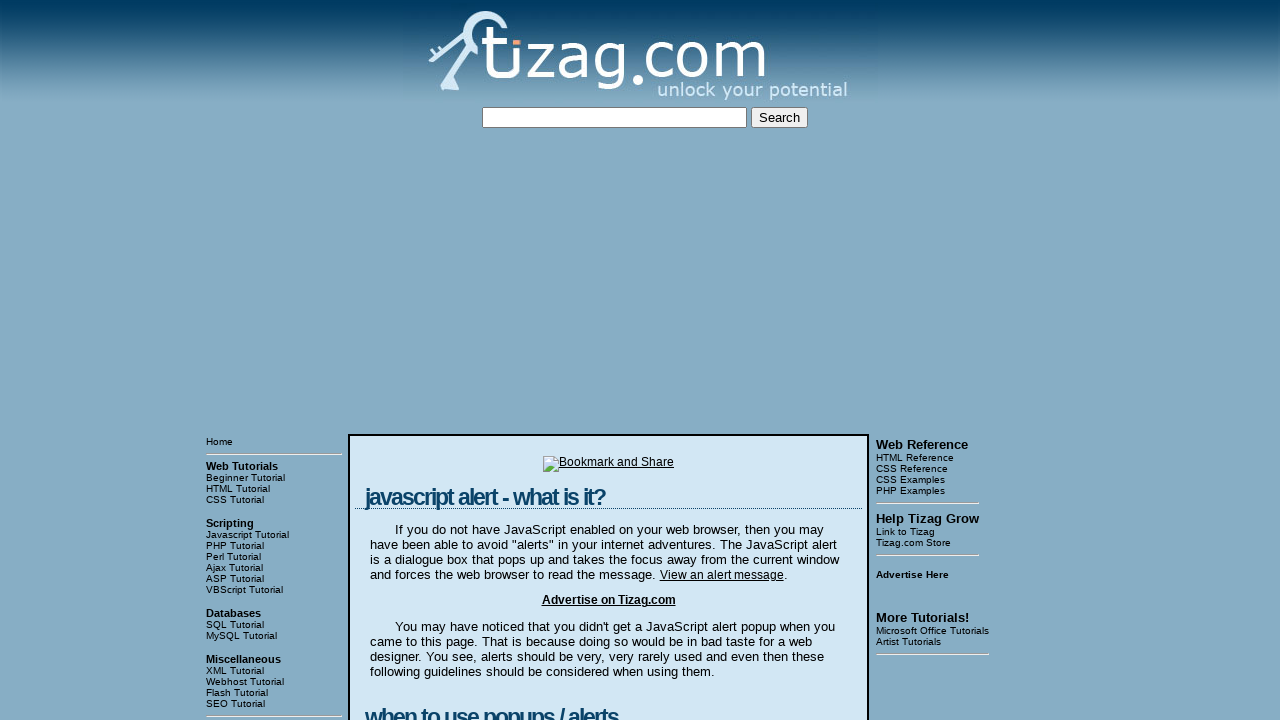

Clicked button to trigger JavaScript alert dialog at (428, 361) on xpath=/html/body/table[3]/tbody/tr[1]/td[2]/table/tbody/tr/td/div[4]/form/input
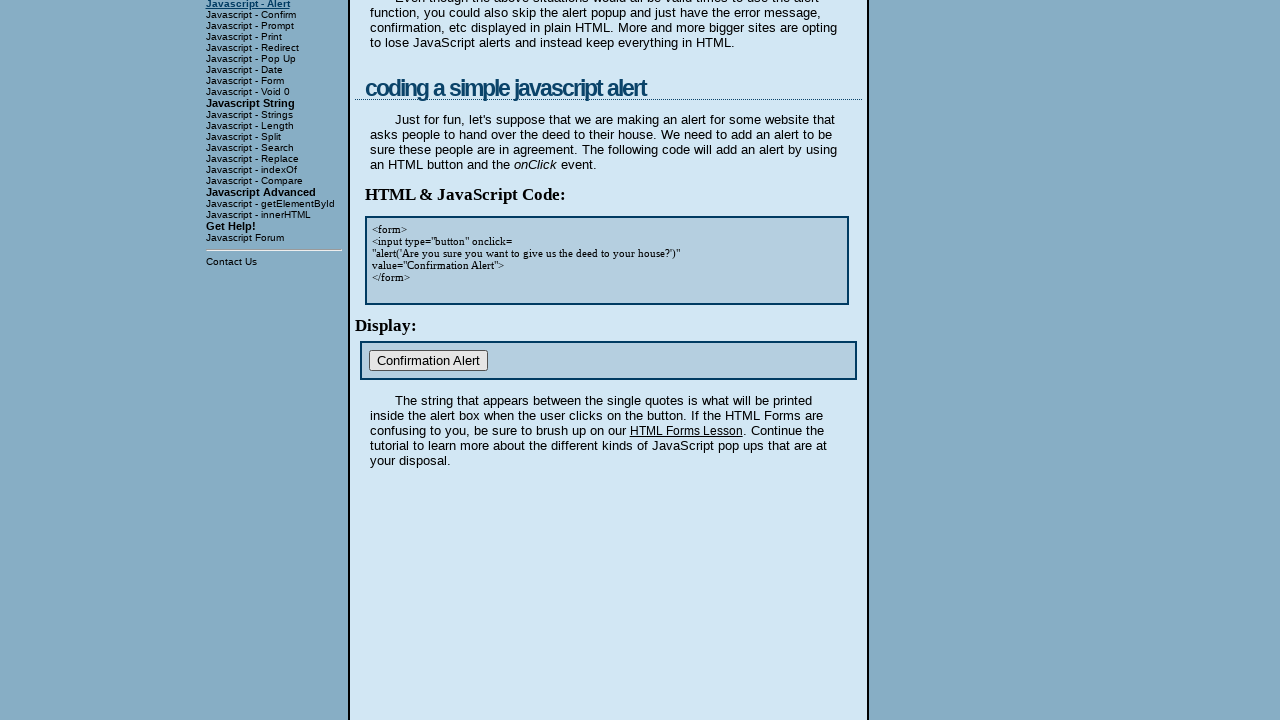

Set up dialog handler to accept alert
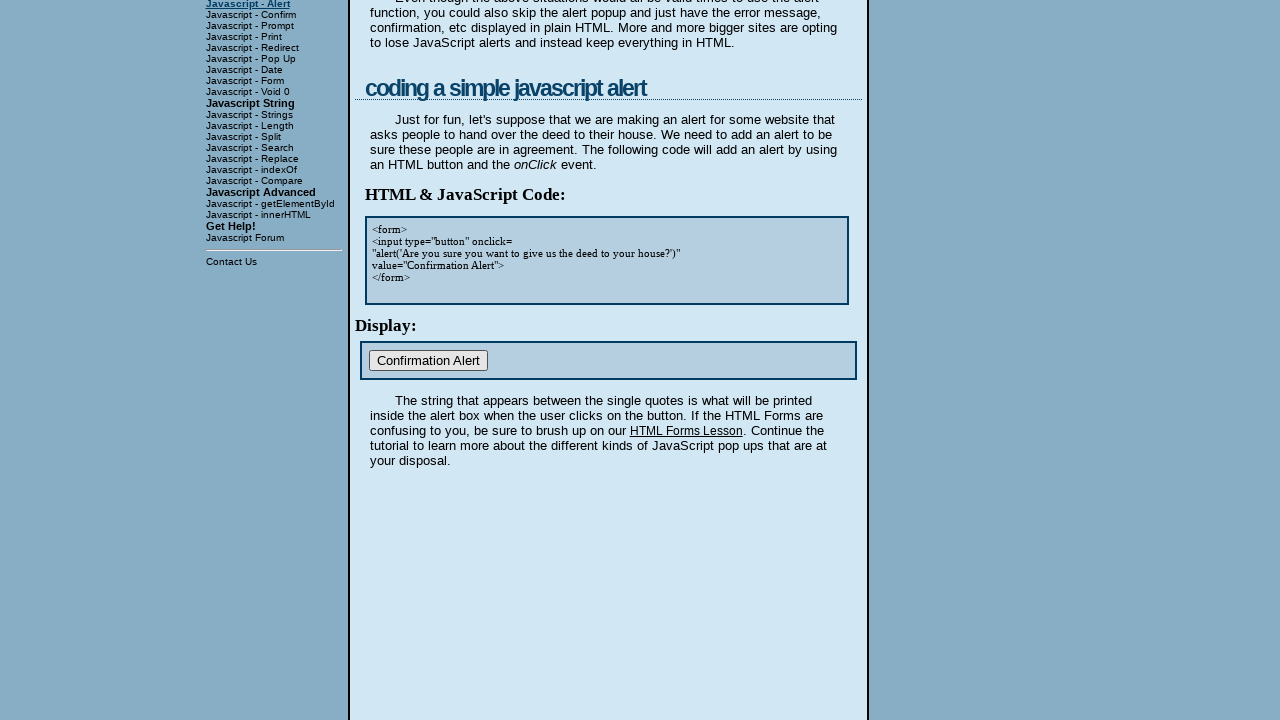

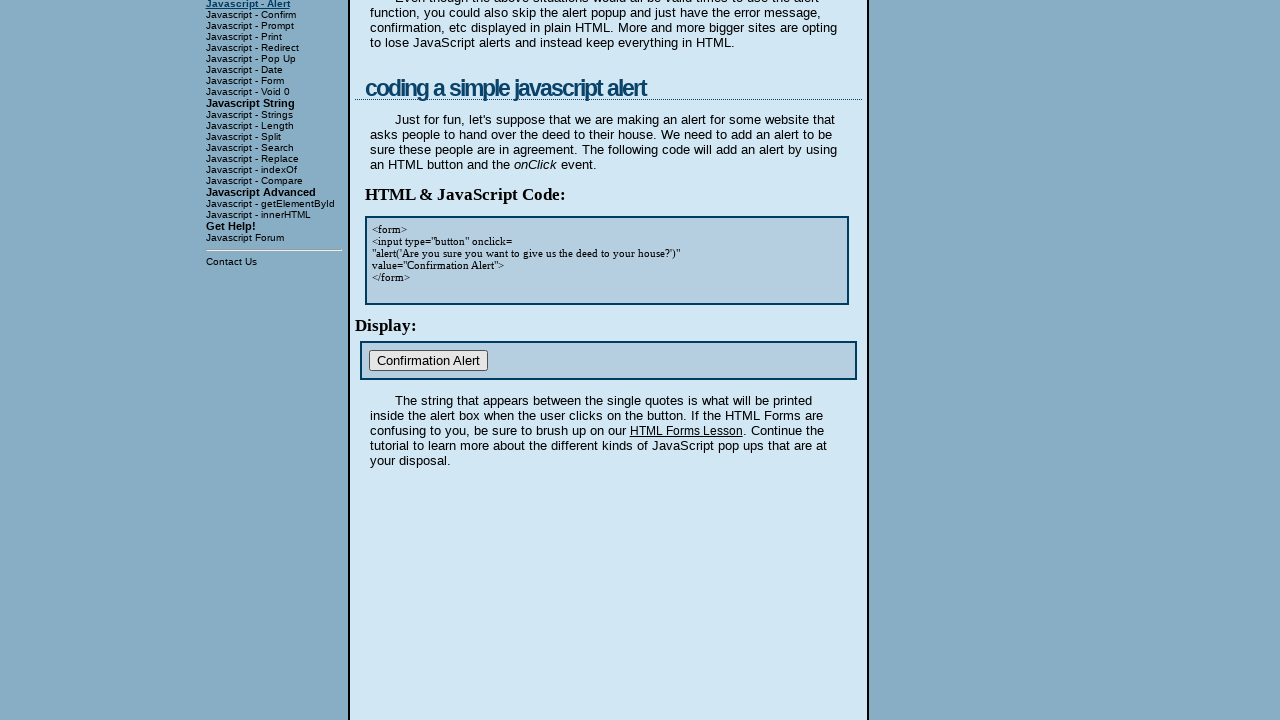